Tests user registration flow by filling in username, email, and password fields, then submitting the registration form

Starting URL: https://www.thetestingworld.com/testings/

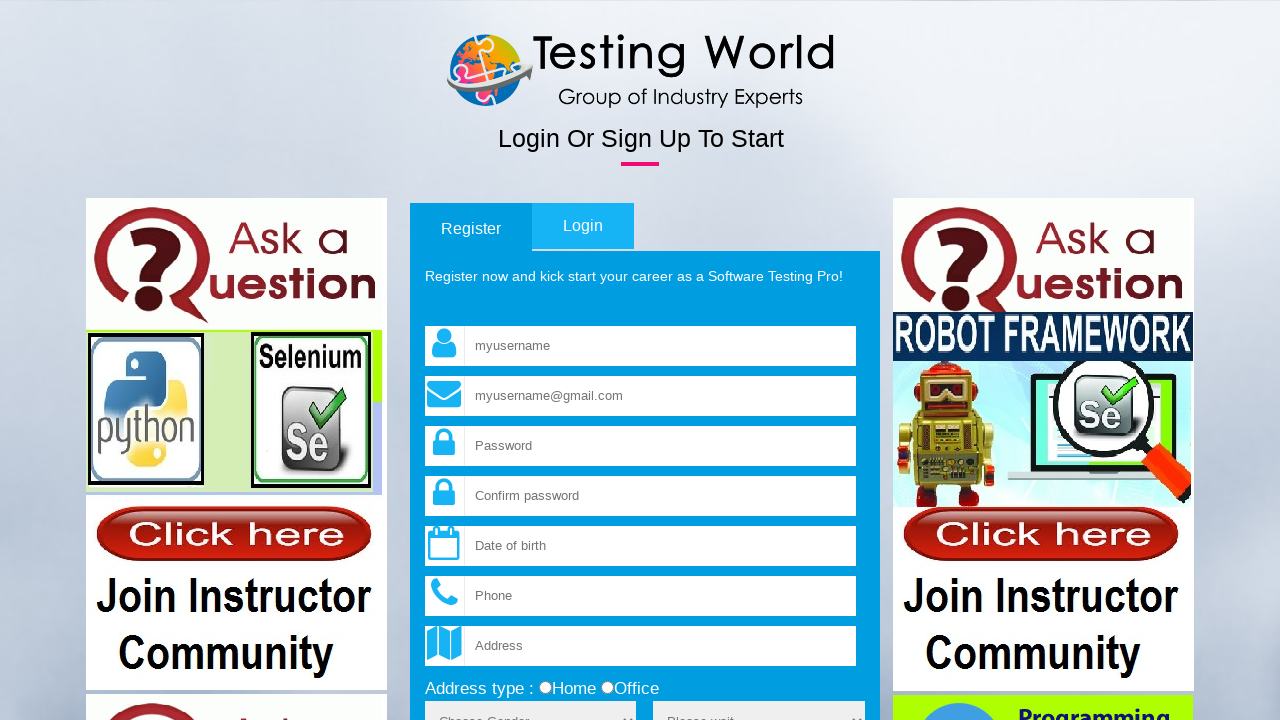

Navigated to registration page
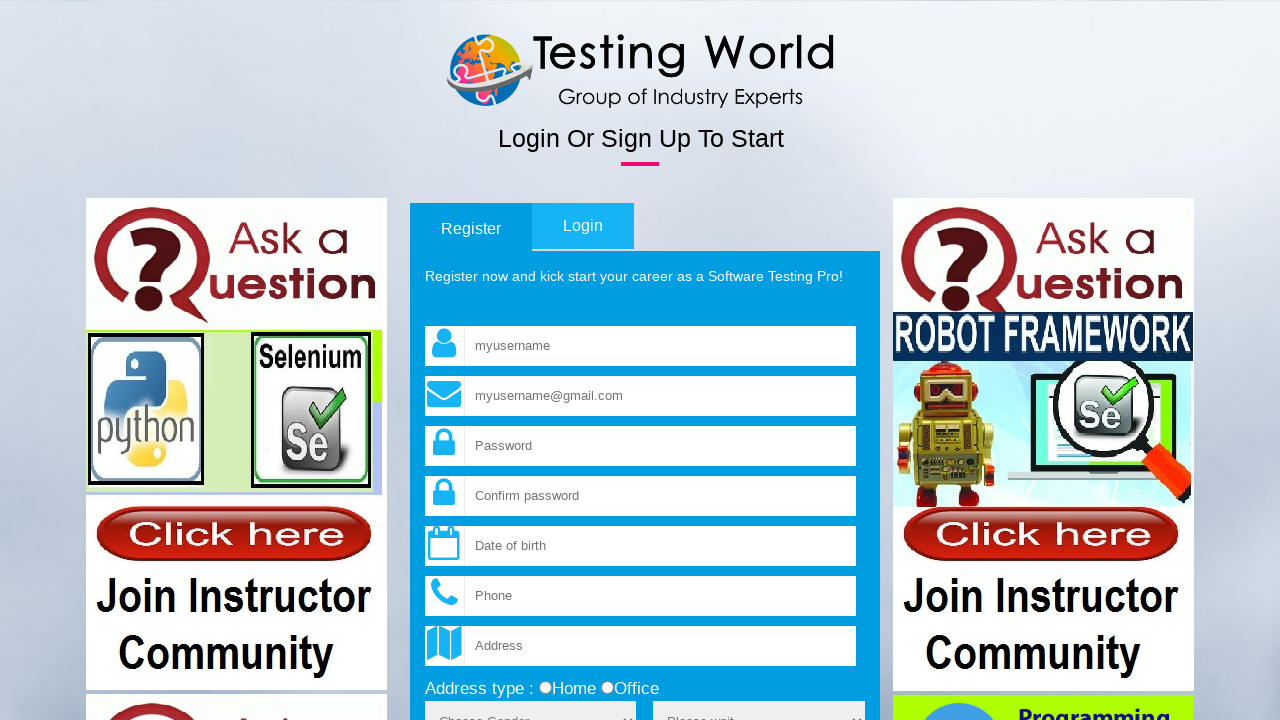

Filled username field with 'TestUser789' on //input[@name='fld_username']
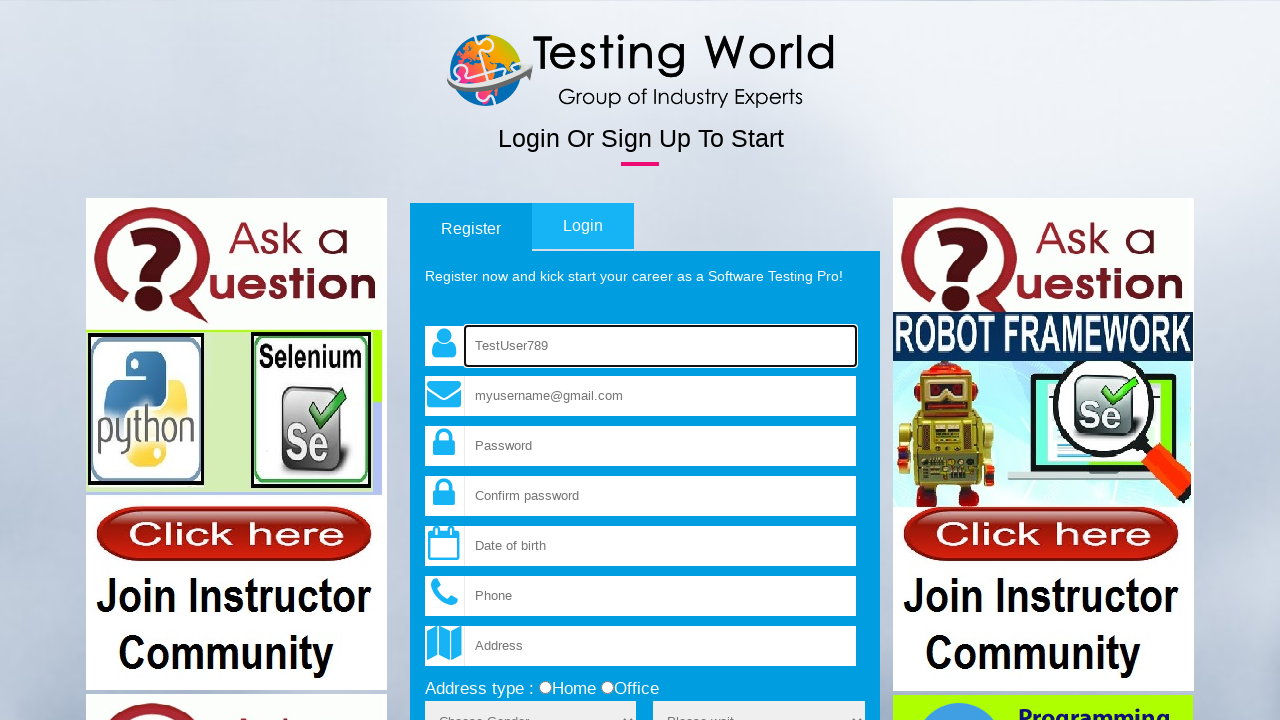

Filled email field with 'testuser789@example.com' on //input[@name='fld_email']
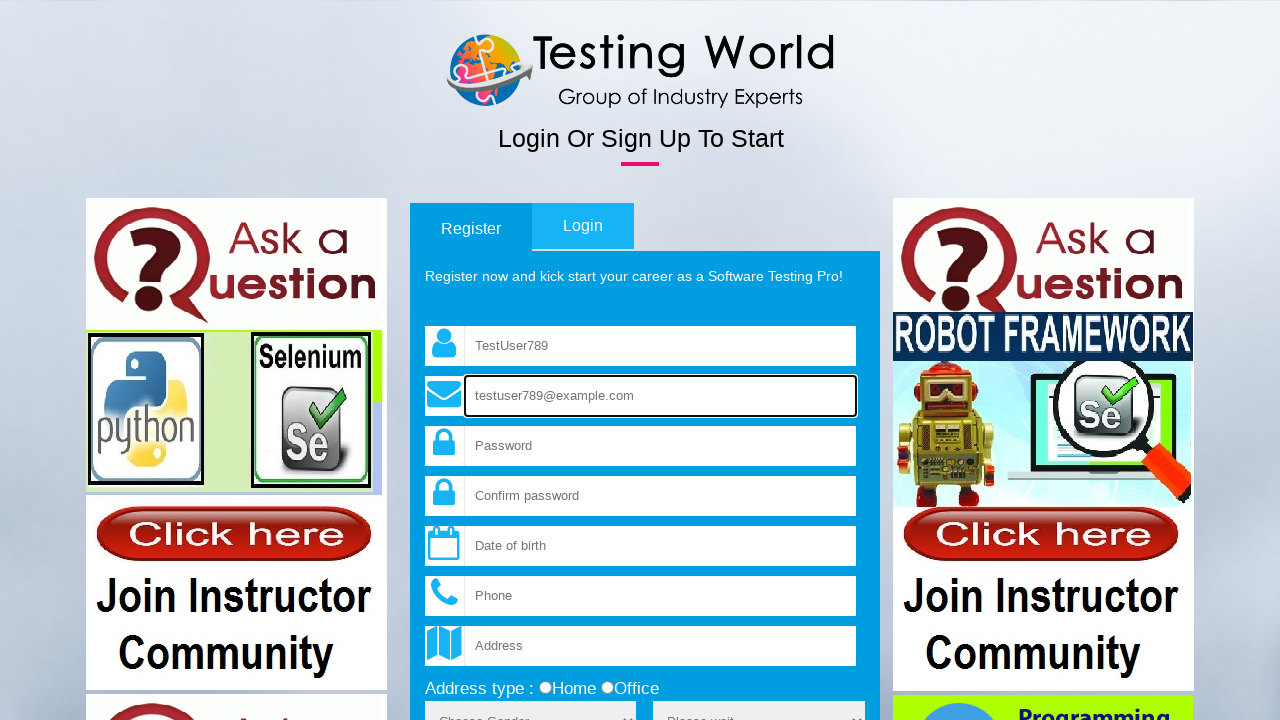

Filled password field with 'Test@Pass456' on //input[@name='fld_password']
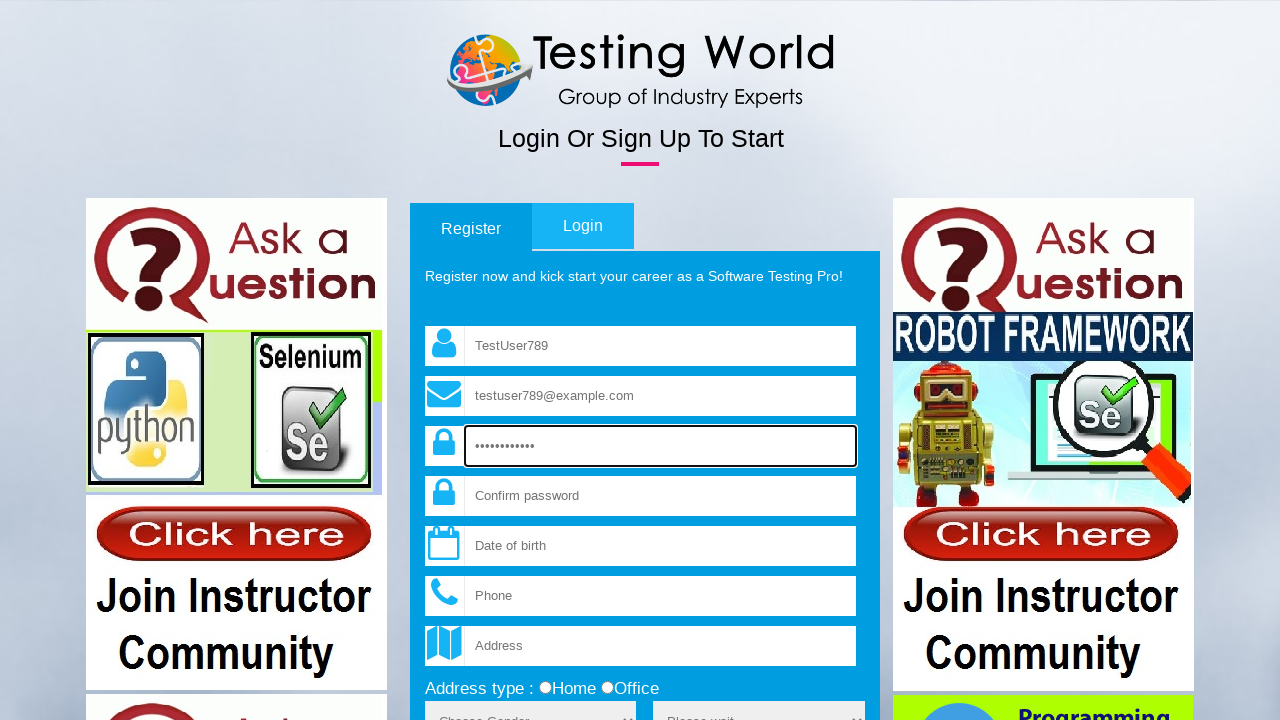

Clicked signup button to submit registration form at (831, 361) on xpath=//input[@type='submit']
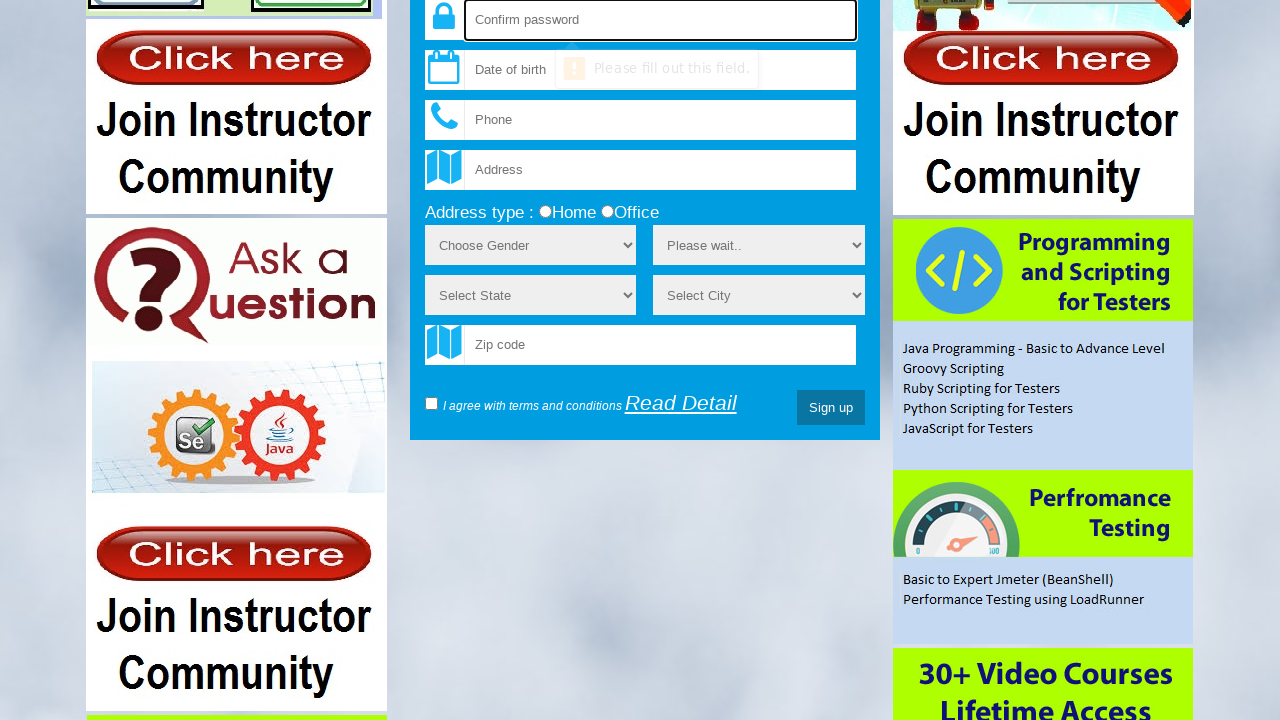

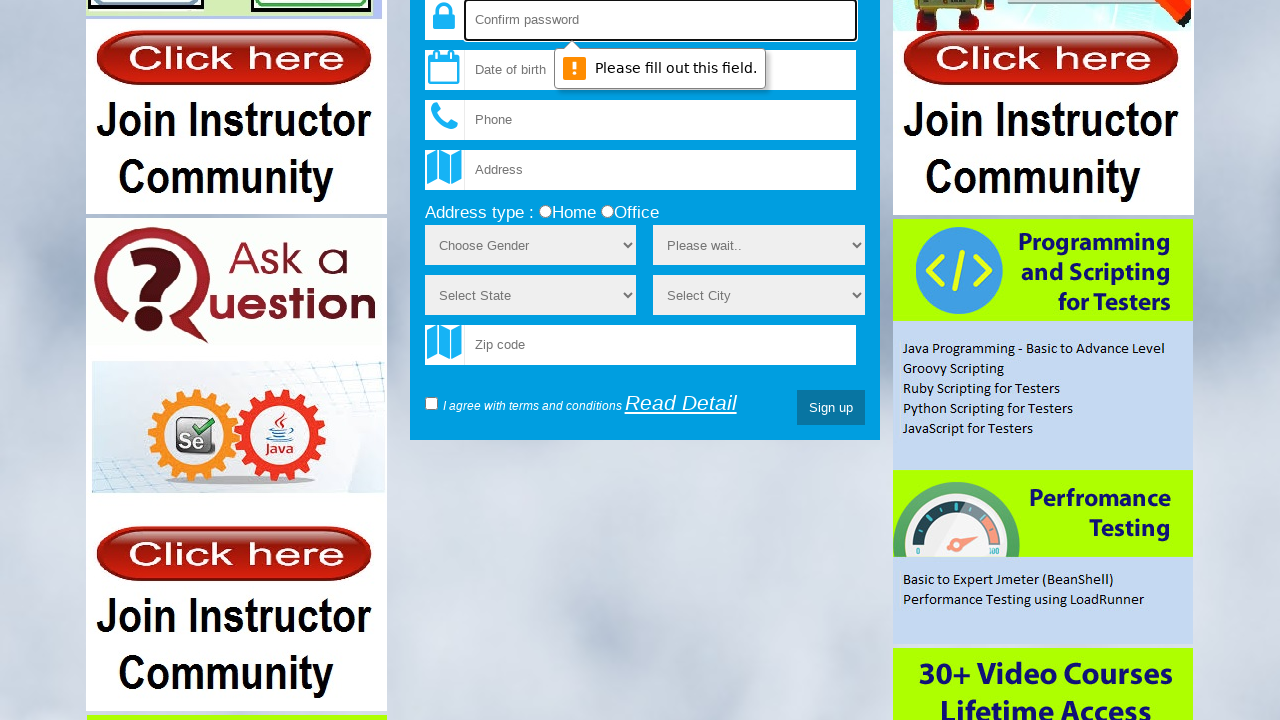